Tests clearing the complete state of all items by checking and then unchecking the toggle all checkbox

Starting URL: https://demo.playwright.dev/todomvc

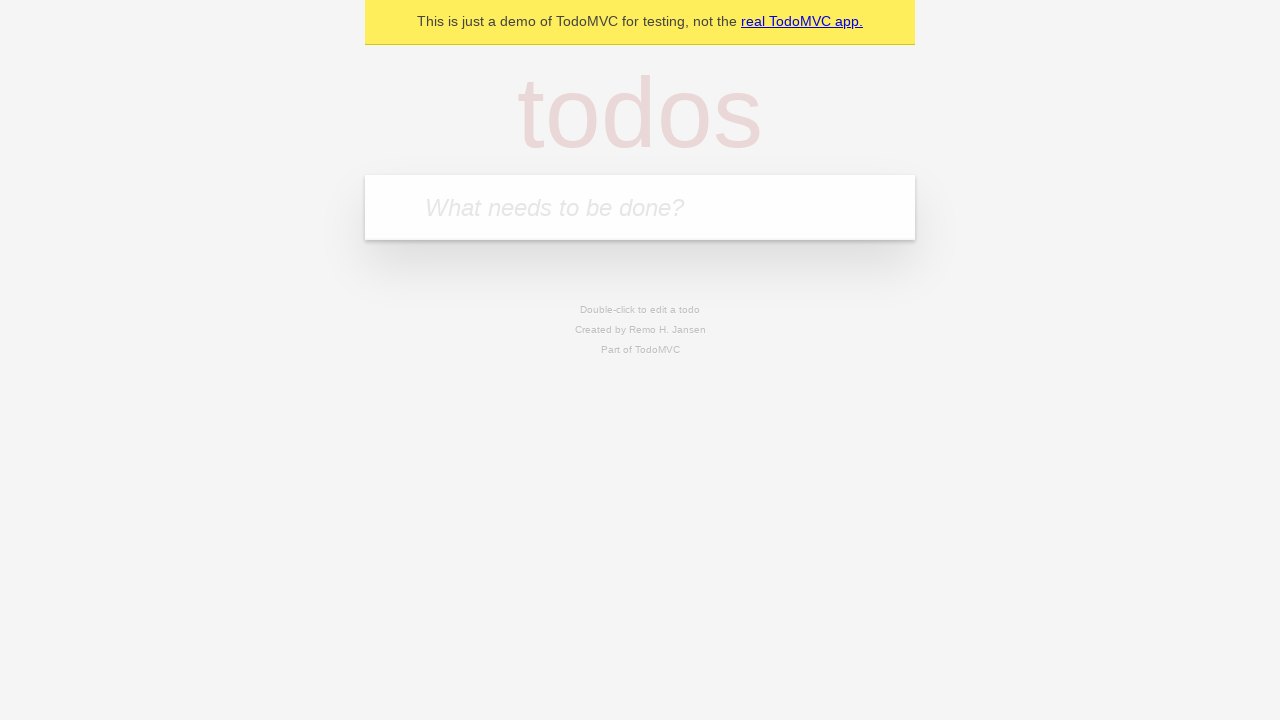

Filled new todo input with 'buy some cheese' on internal:attr=[placeholder="What needs to be done?"i]
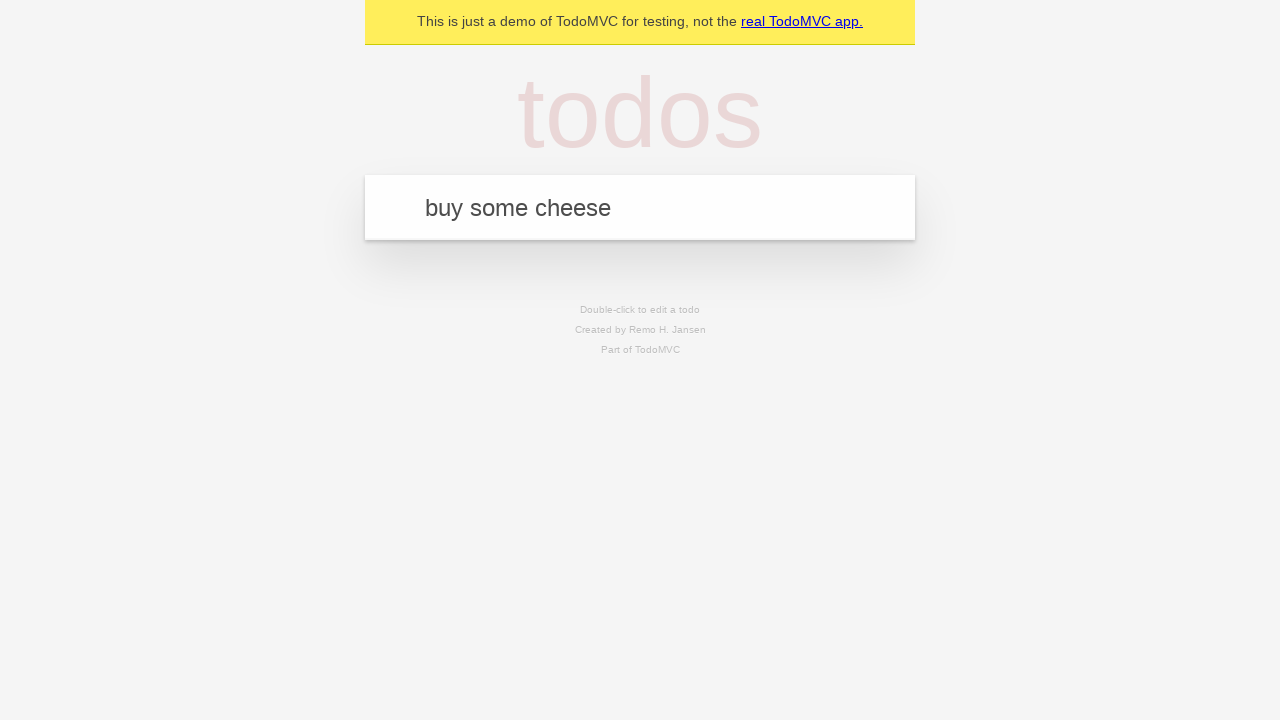

Pressed Enter to create todo 'buy some cheese' on internal:attr=[placeholder="What needs to be done?"i]
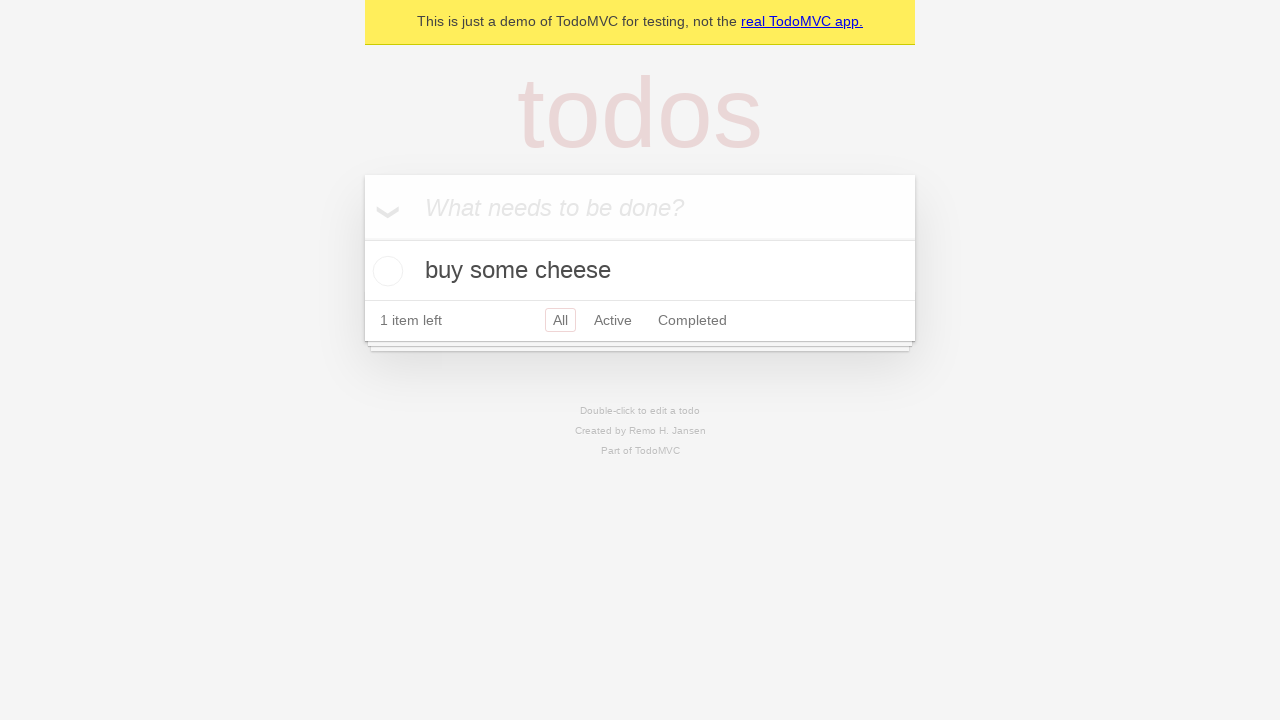

Filled new todo input with 'feed the cat' on internal:attr=[placeholder="What needs to be done?"i]
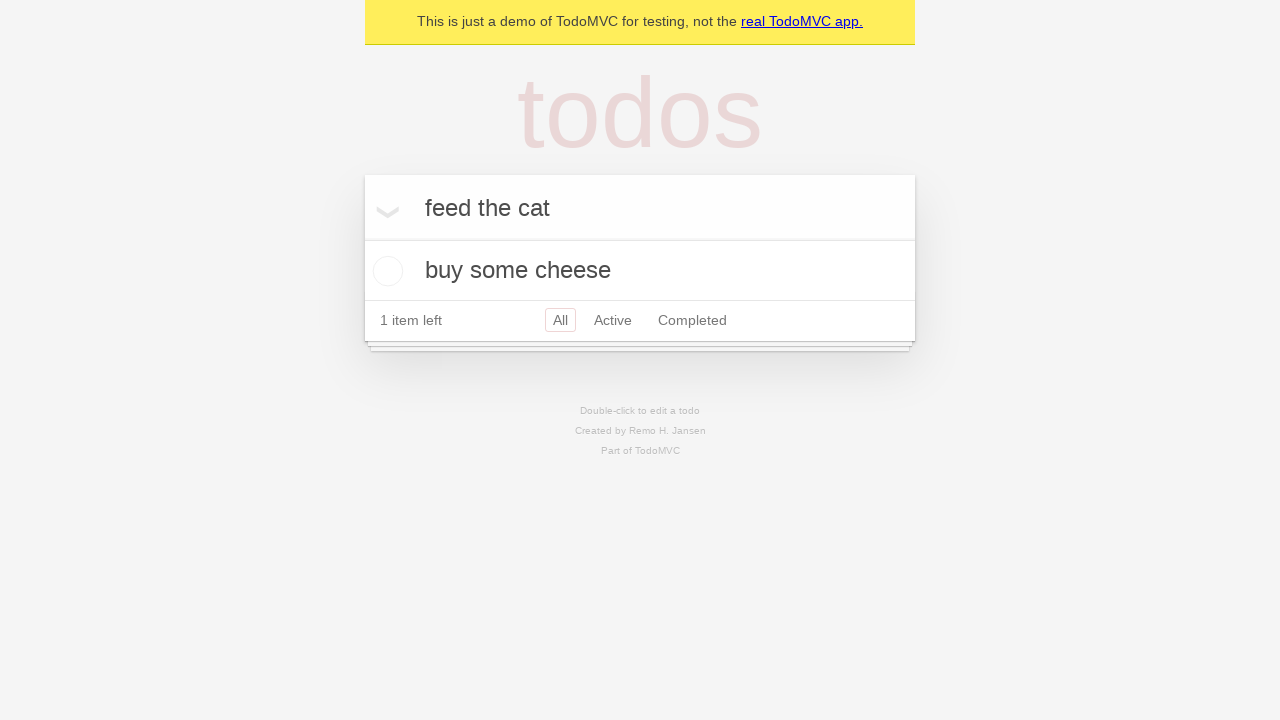

Pressed Enter to create todo 'feed the cat' on internal:attr=[placeholder="What needs to be done?"i]
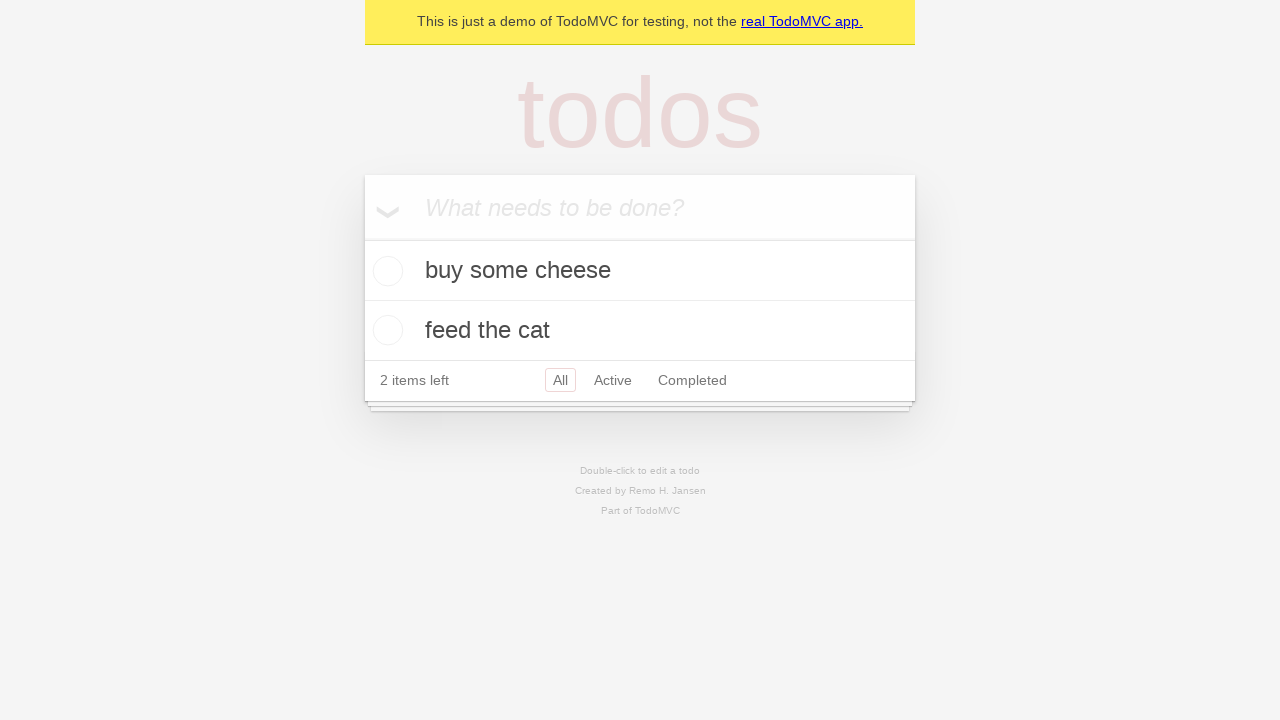

Filled new todo input with 'book a doctors appointment' on internal:attr=[placeholder="What needs to be done?"i]
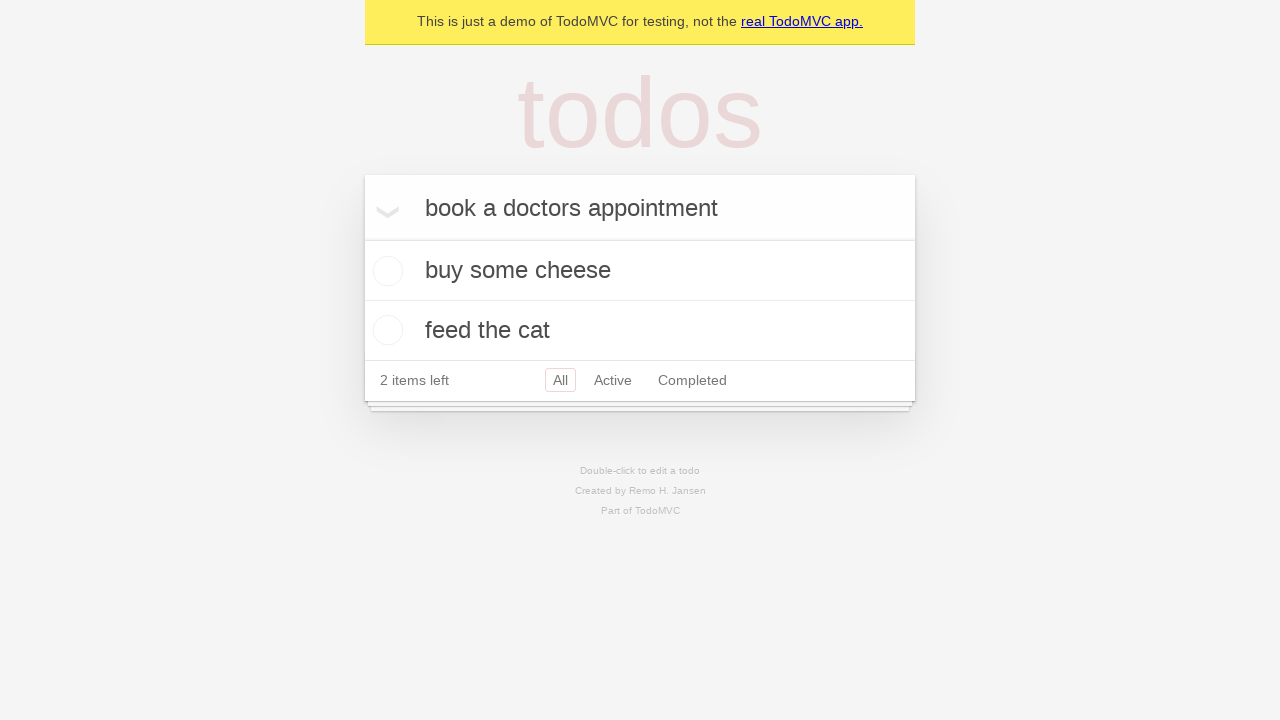

Pressed Enter to create todo 'book a doctors appointment' on internal:attr=[placeholder="What needs to be done?"i]
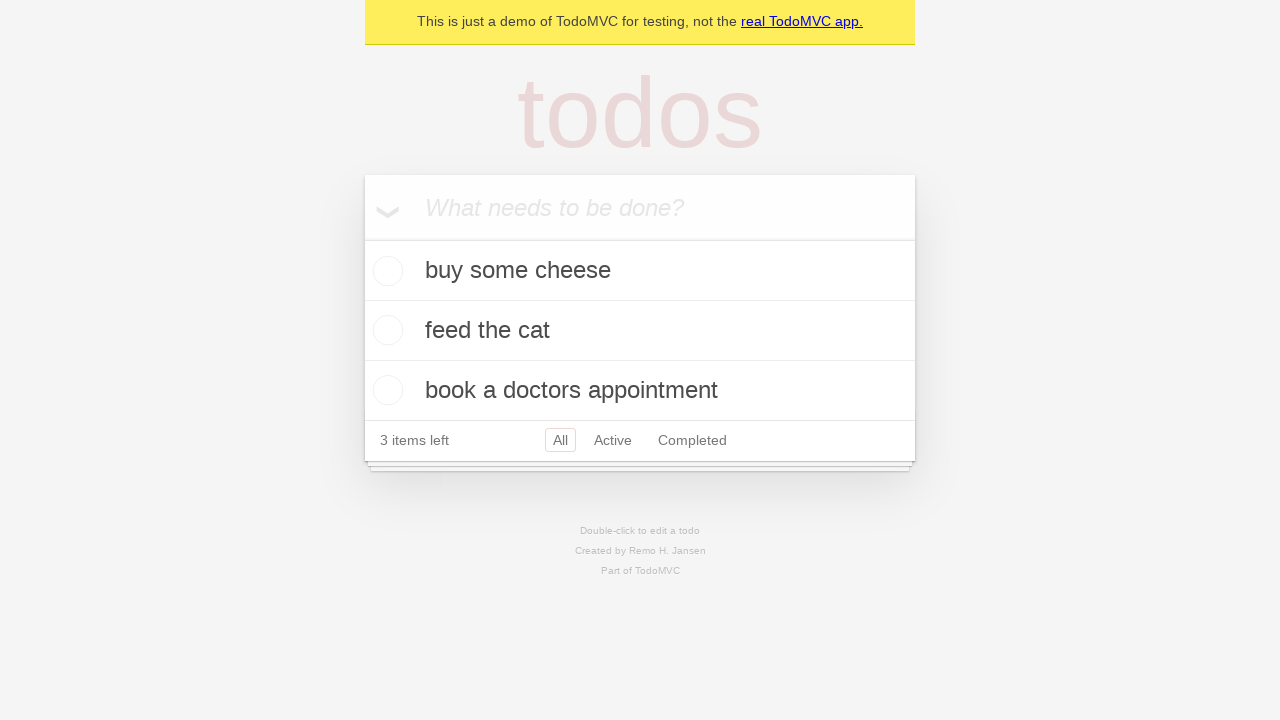

Waited for all 3 todos to be created
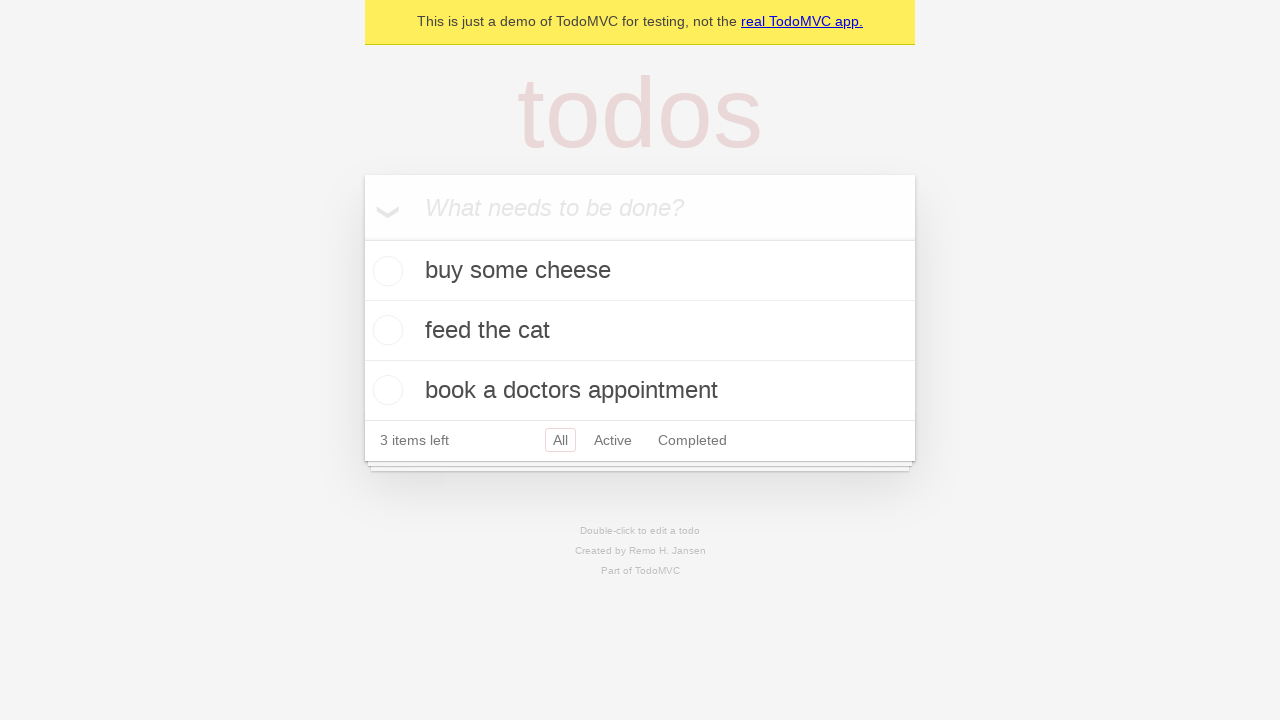

Clicked toggle all checkbox to mark all items as complete at (362, 238) on internal:label="Mark all as complete"i
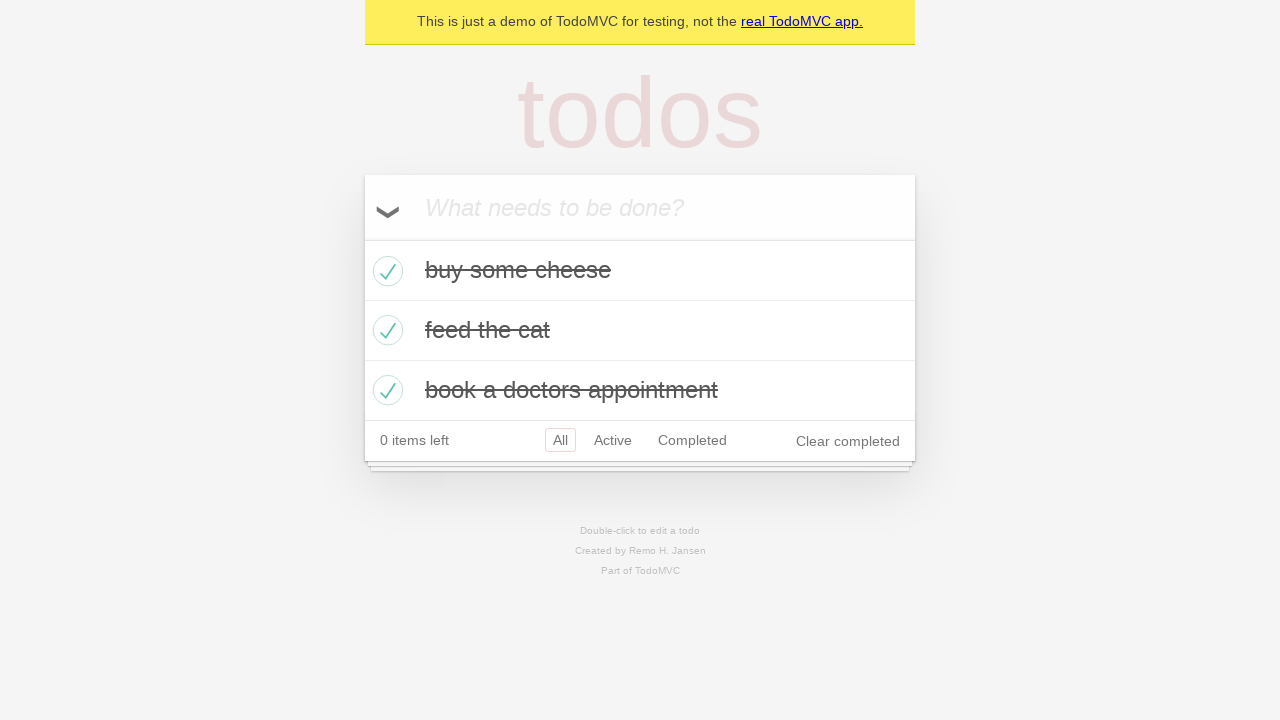

Clicked toggle all checkbox to uncheck and clear complete state of all items at (362, 238) on internal:label="Mark all as complete"i
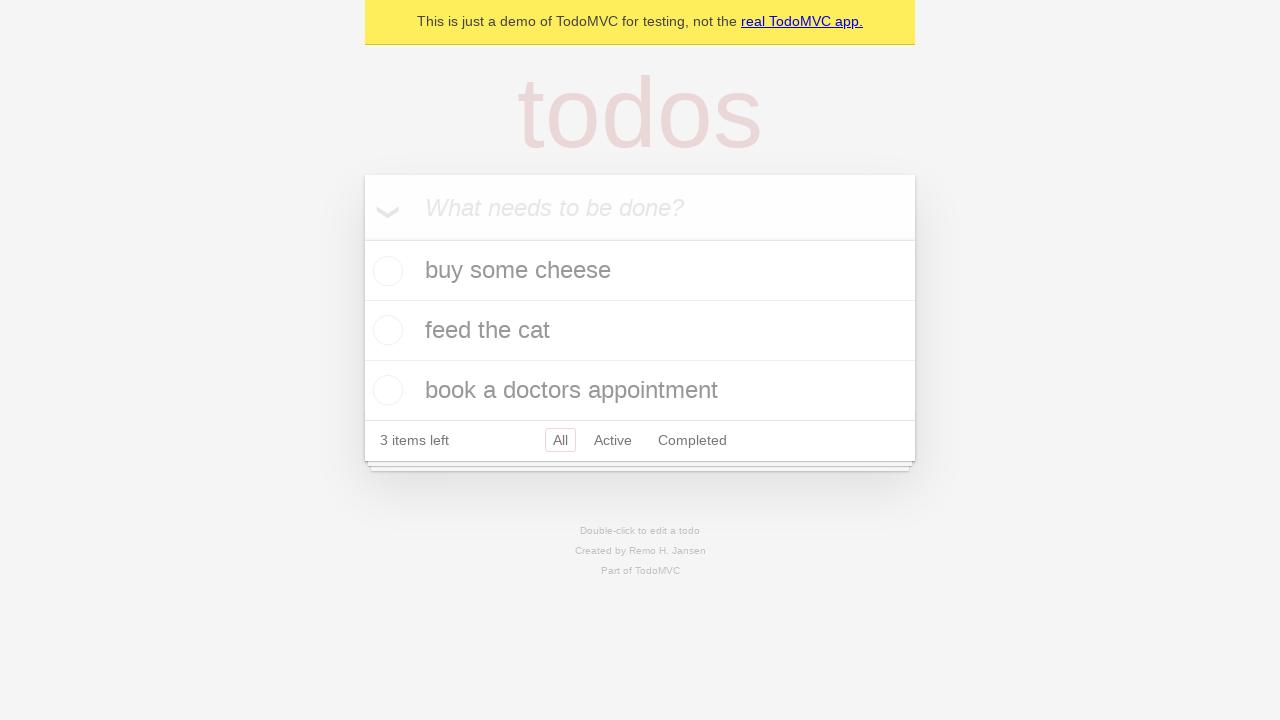

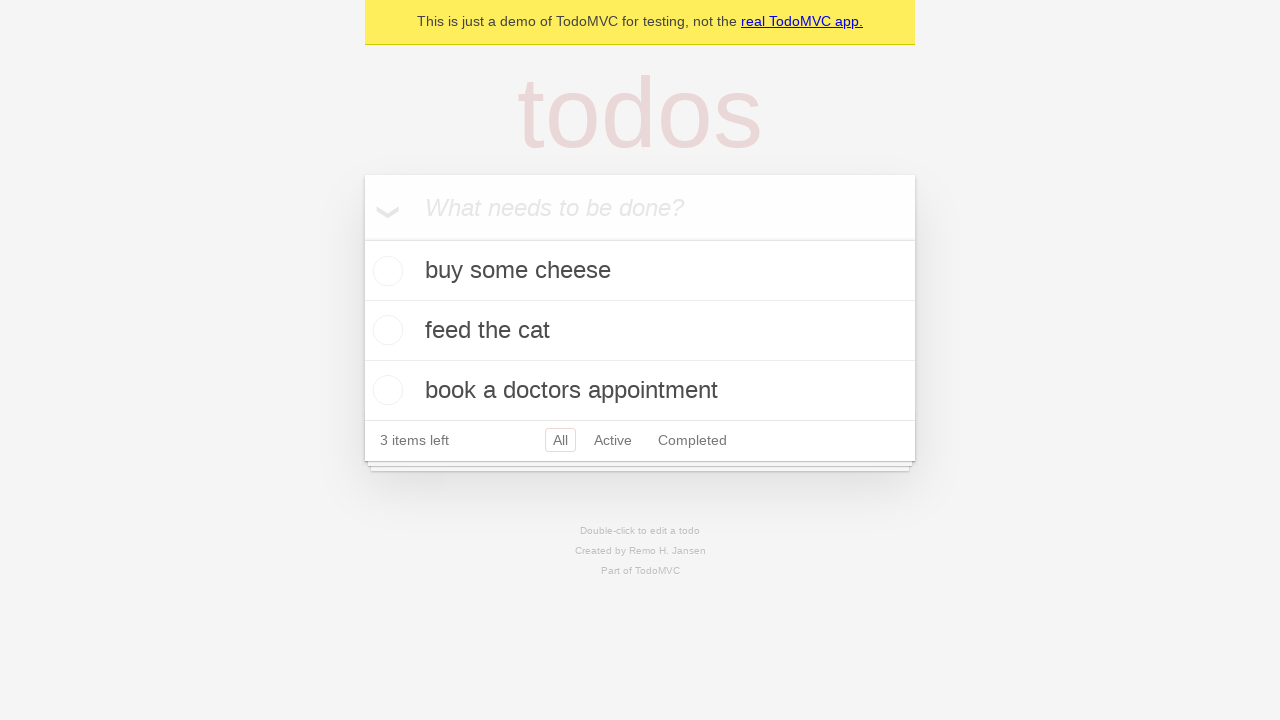